Tests form field validation by filling in name, phone, and message fields on a feedback form

Starting URL: http://allolosos.com.ua/ru/menu/pizza

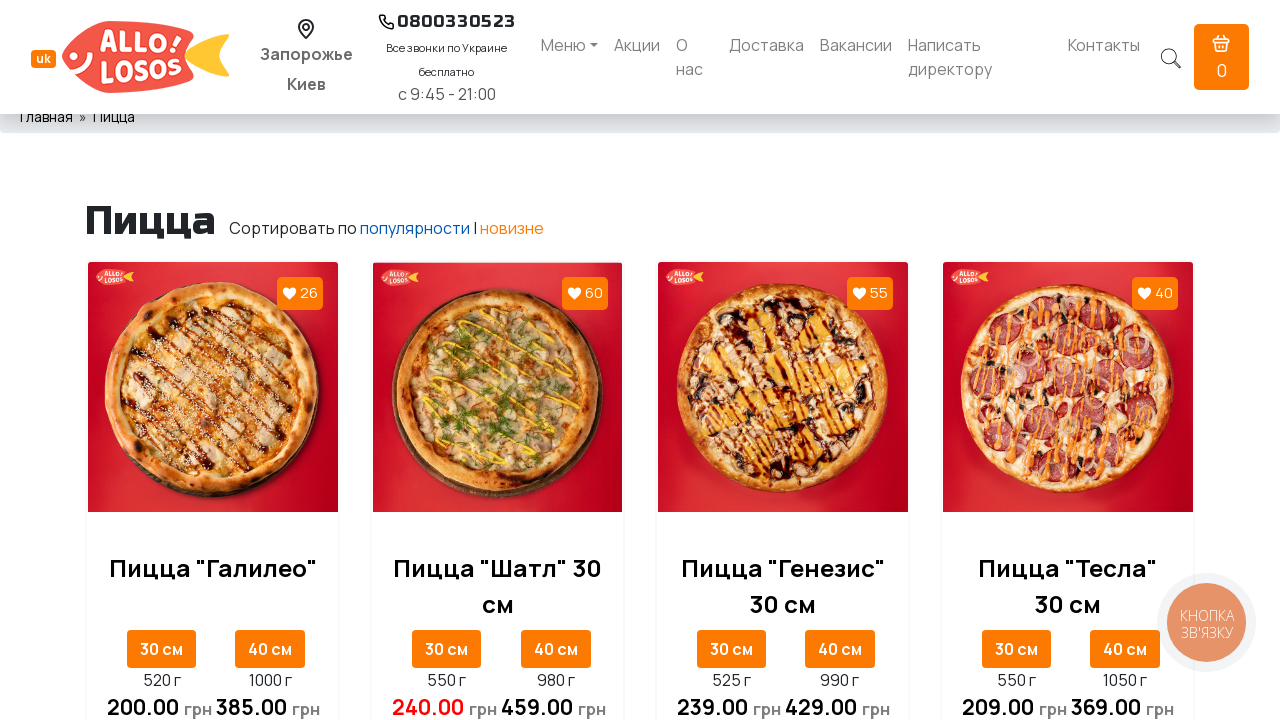

Clicked on director feedback link at (980, 57) on a[href='/ru/director']
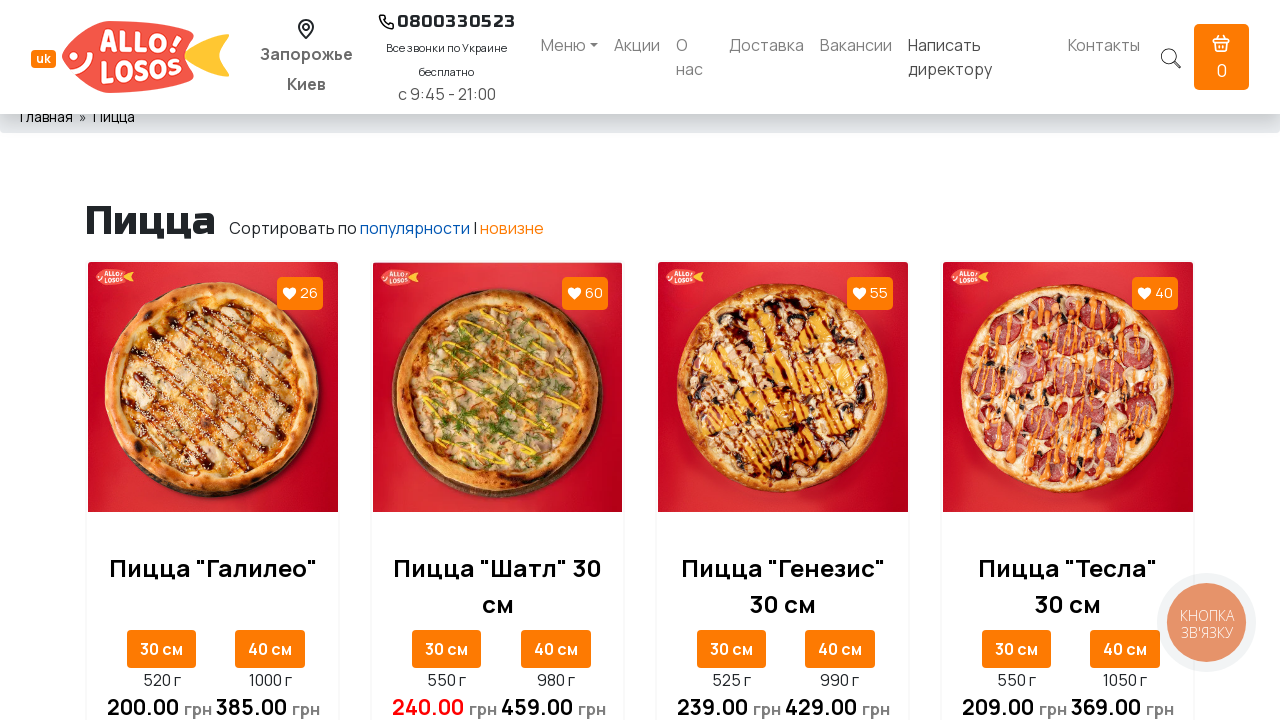

Waited 1000ms for page to load
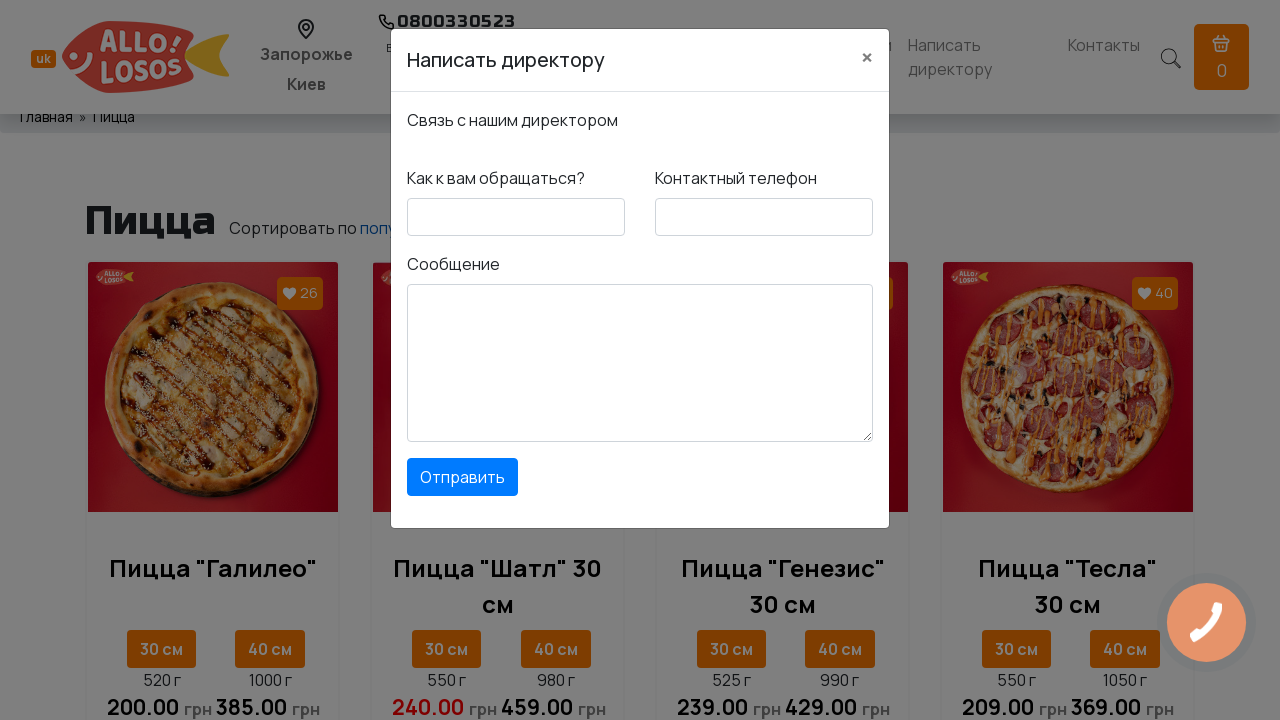

Filled name field with 'Miroslav' on #feedbackdirector-name
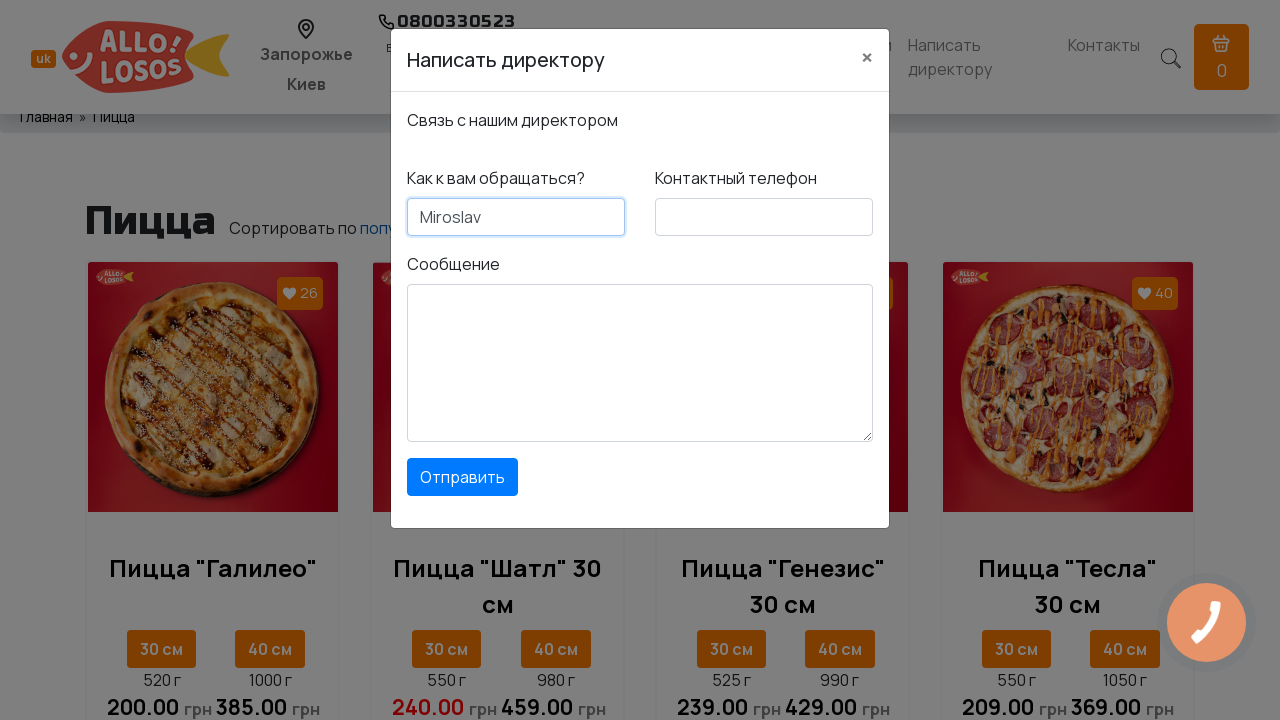

Filled phone field with '0502380088' on #feedbackdirector-phone
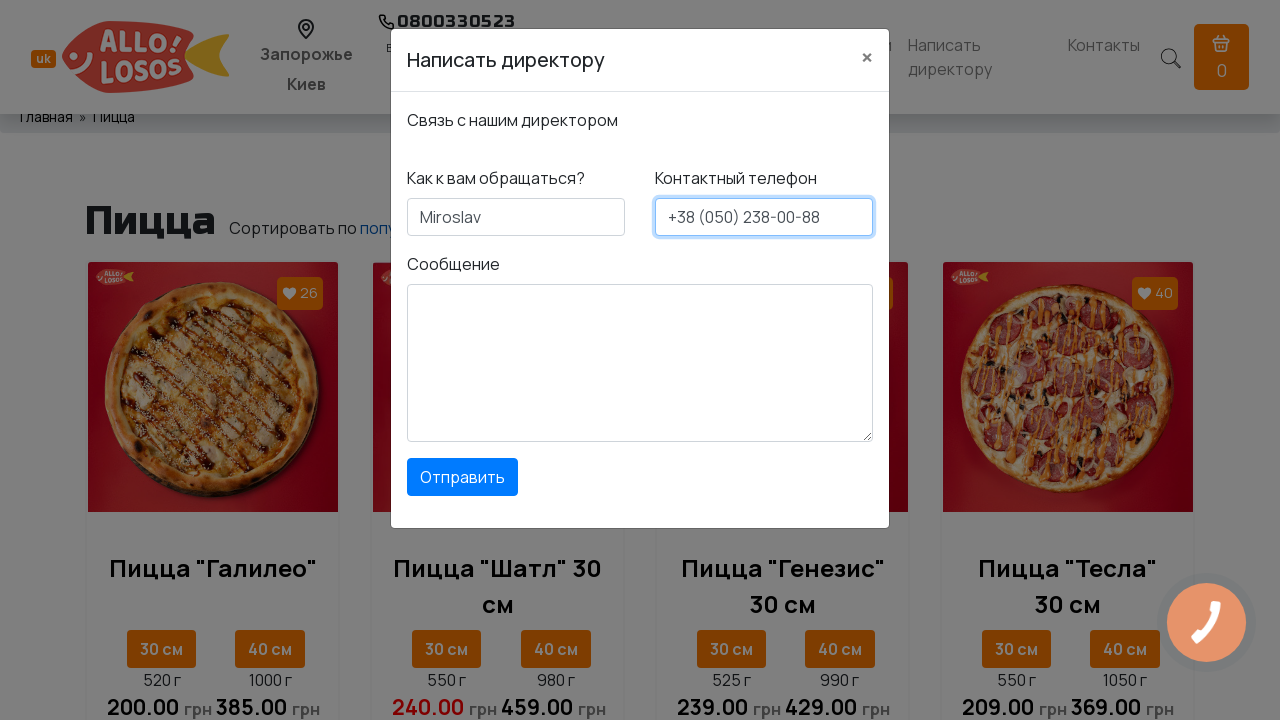

Filled message field with 'Thank you very much' on #feedbackdirector-message
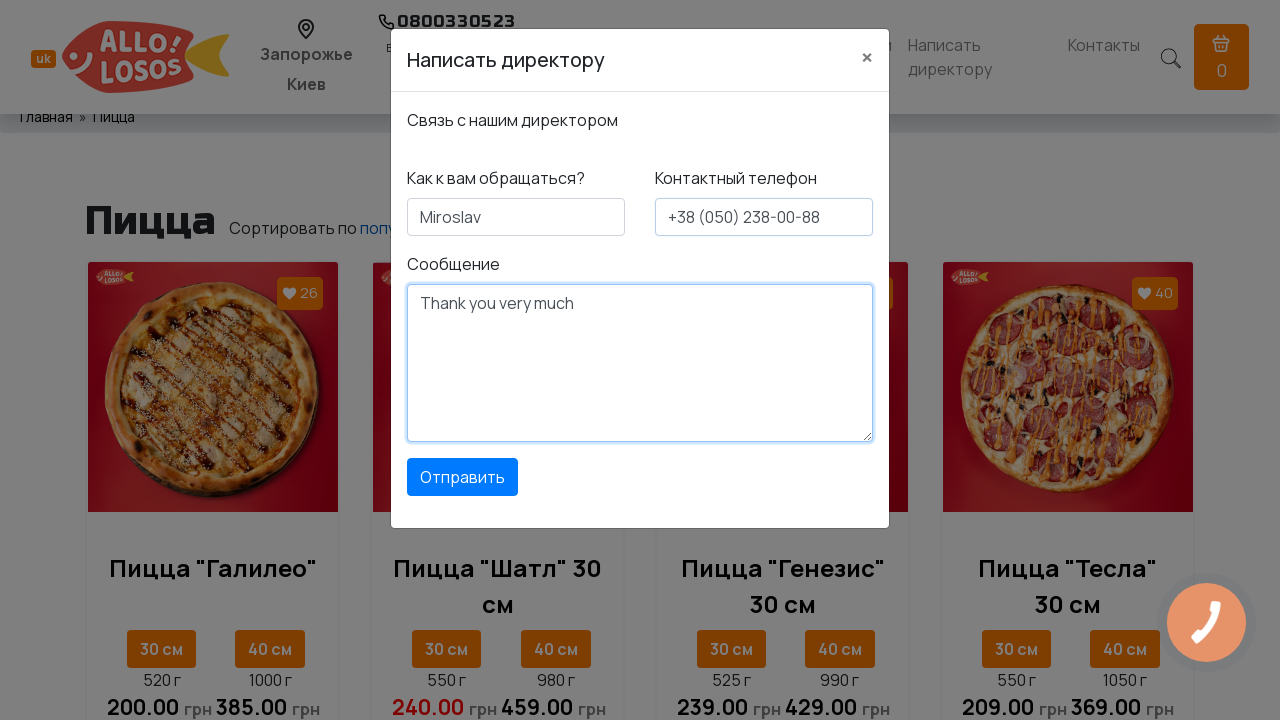

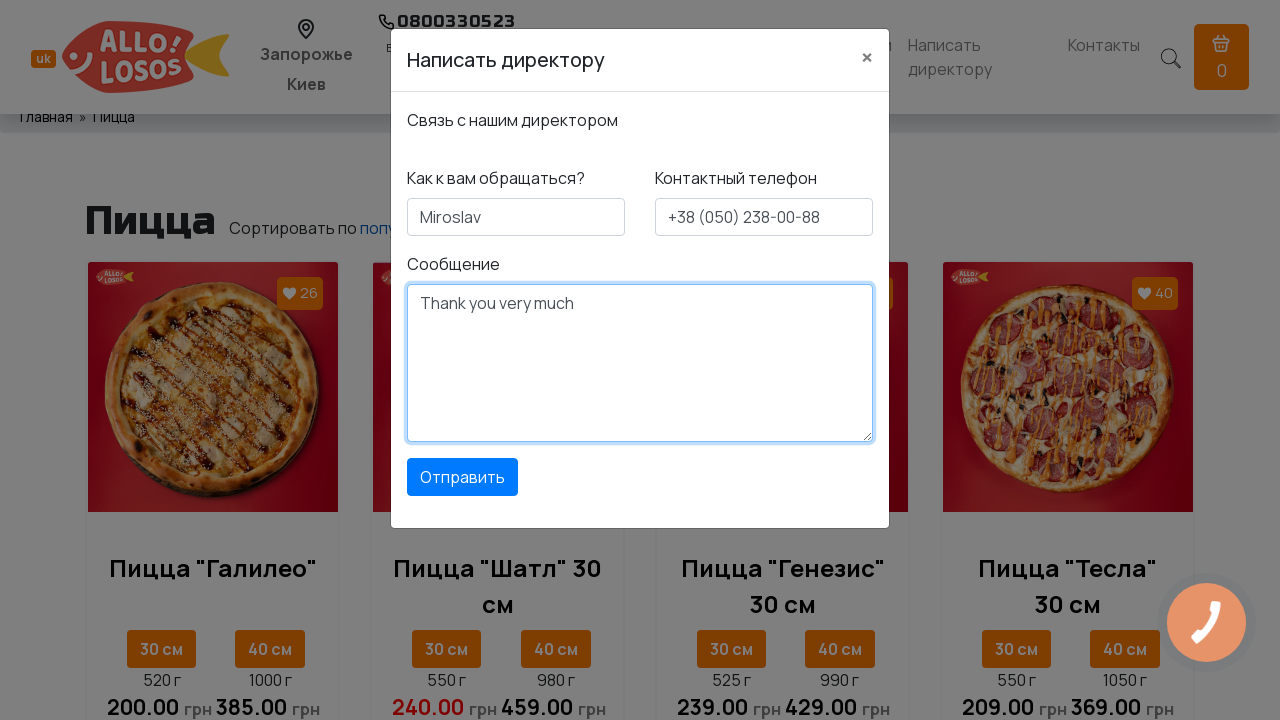